Navigates to the AbleClub Taiwan website and verifies that the main menu container loads successfully

Starting URL: https://ableclub.advantech.com.tw/Taiwan/zh-tw

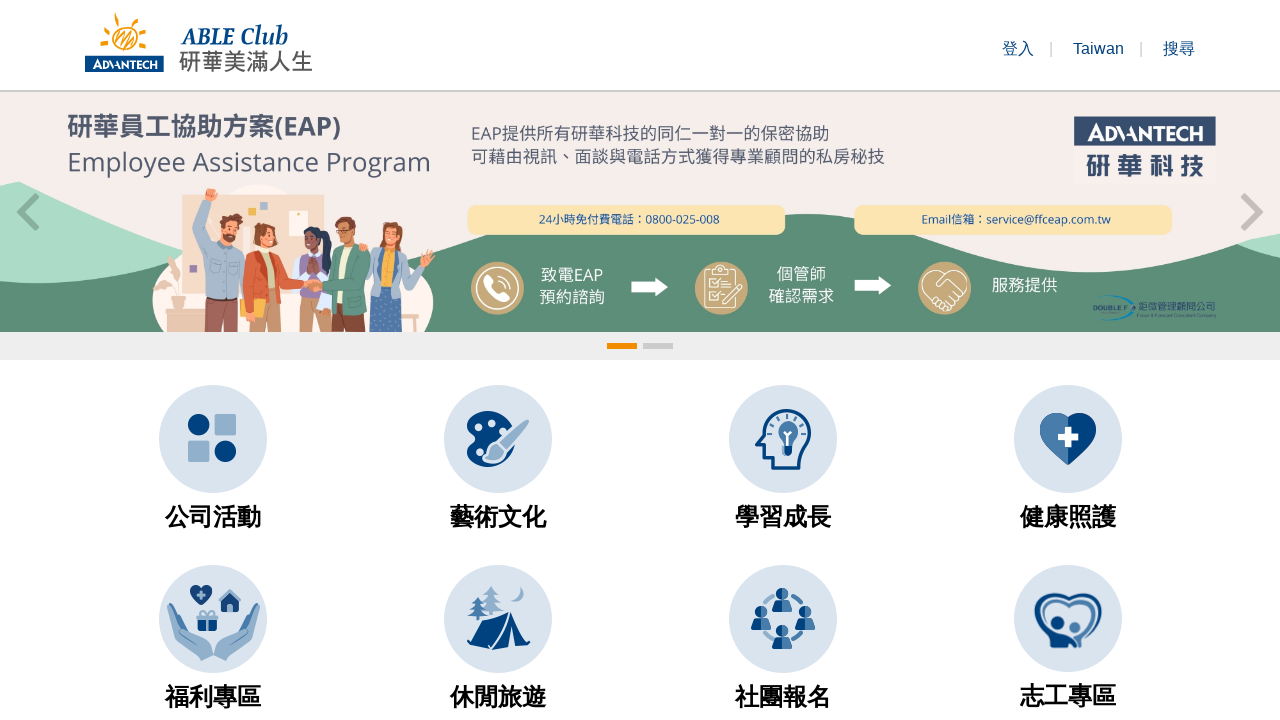

Navigated to AbleClub Taiwan website
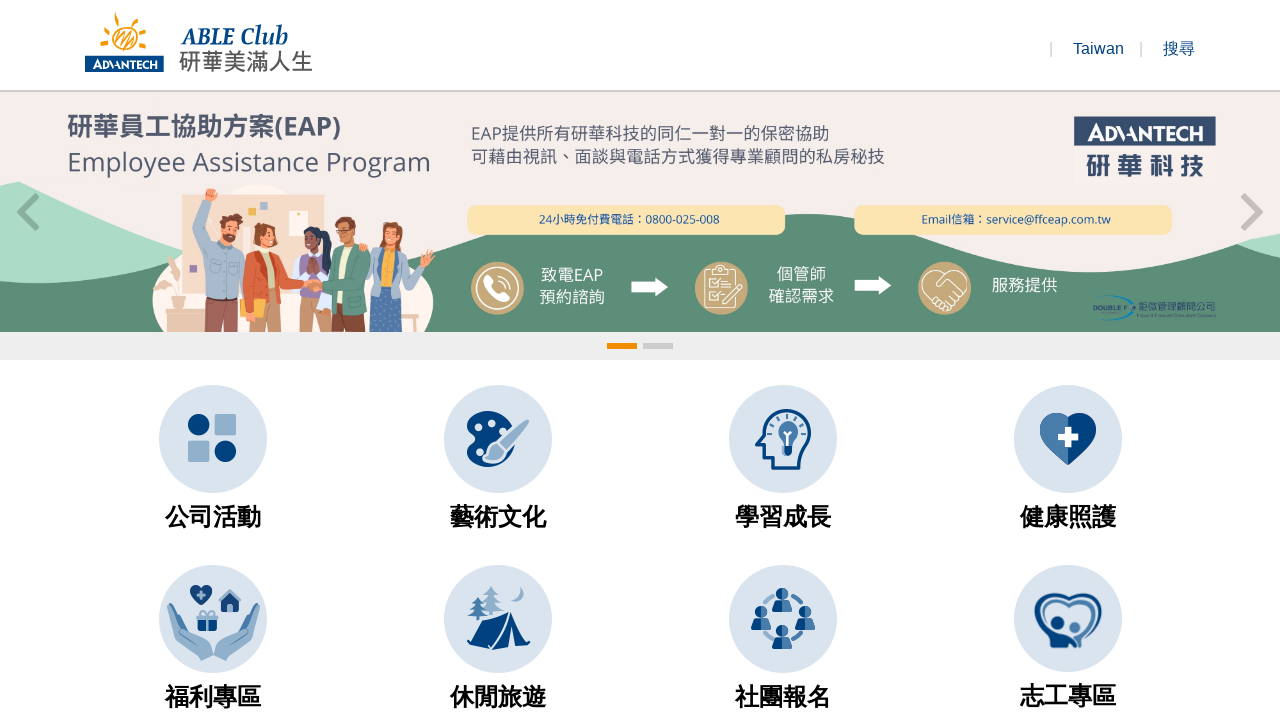

Main menu container loaded successfully
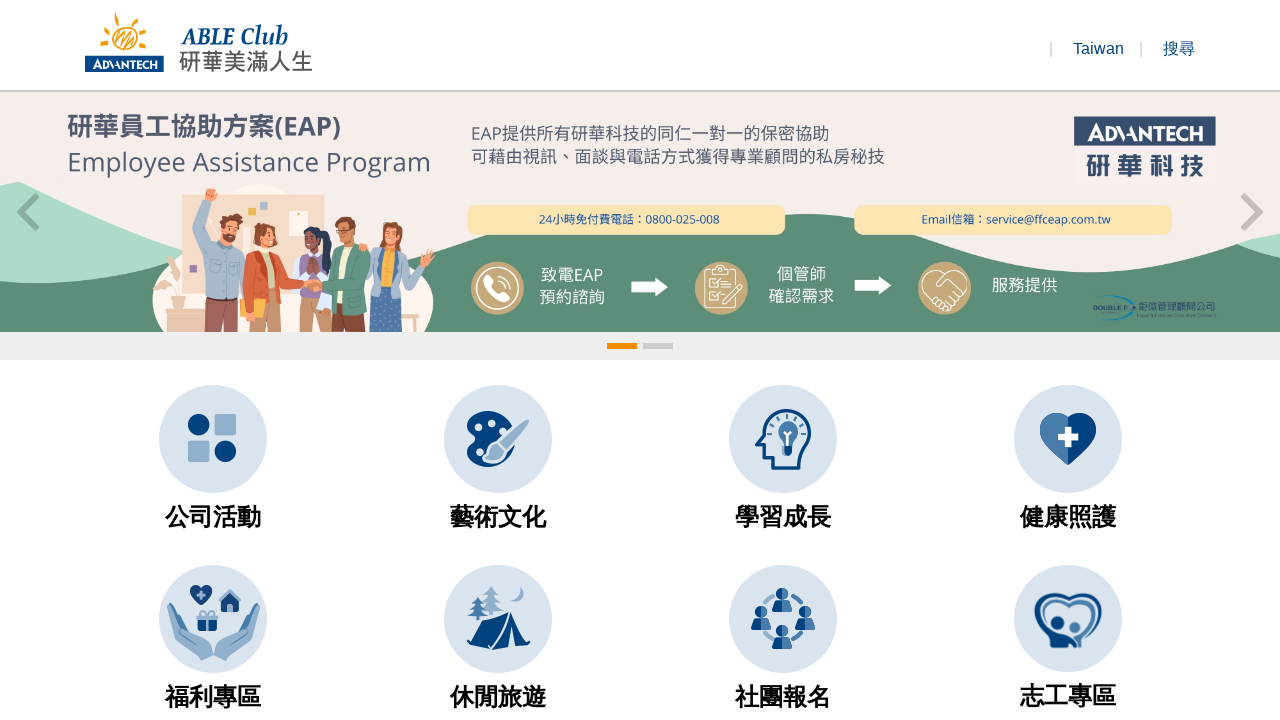

Menu items (h3 elements) are visible within main menu
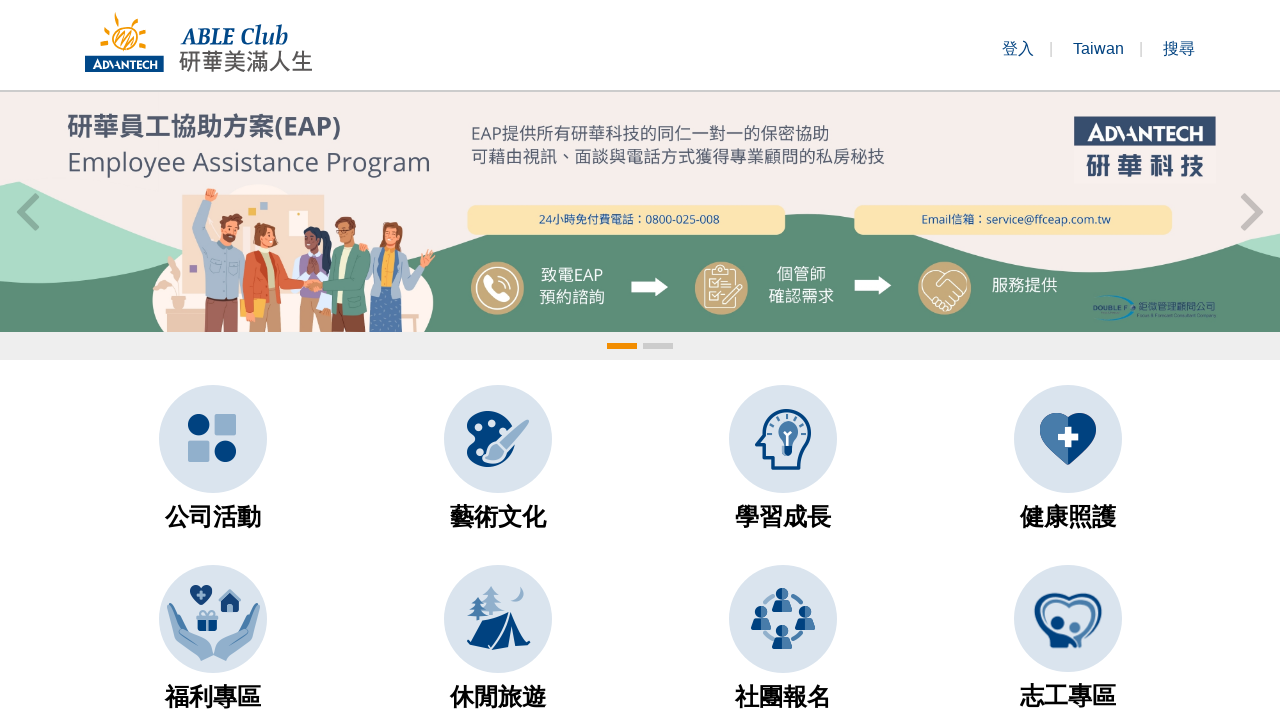

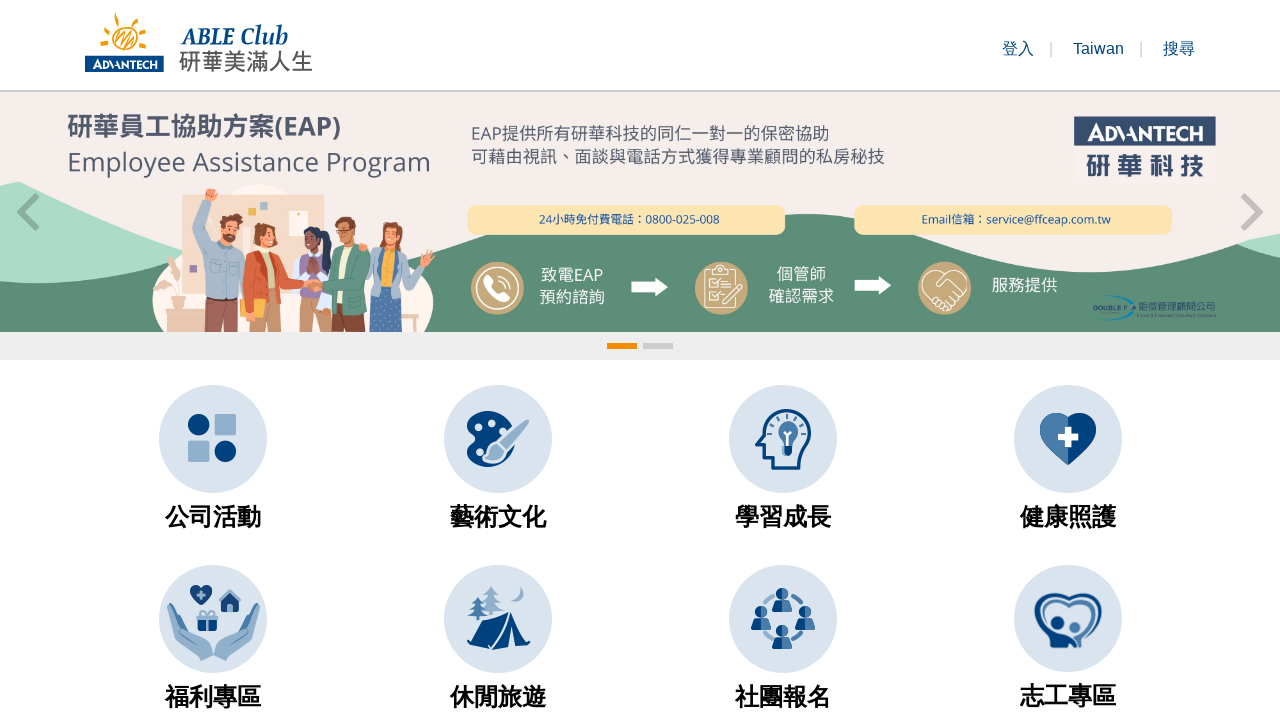